Tests popup window handling by clicking a link that opens a popup window and switching between windows to verify their titles

Starting URL: https://omayo.blogspot.com/

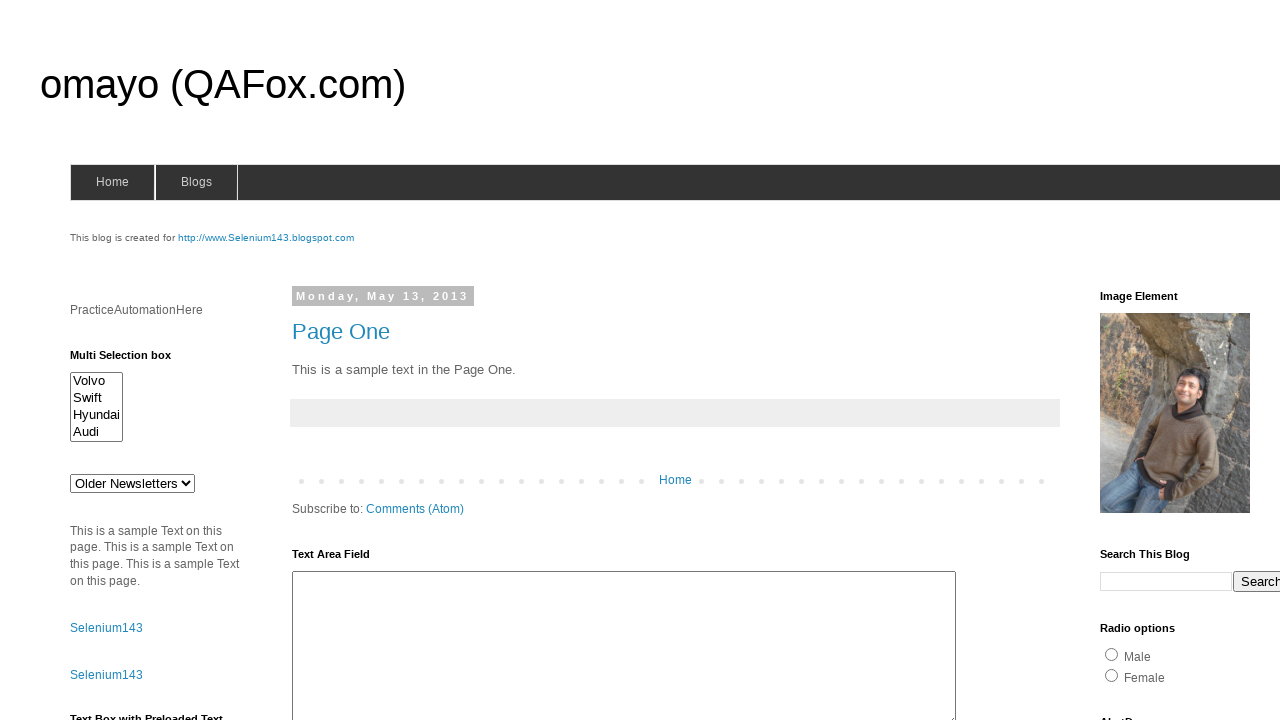

Clicked link to open popup window at (132, 360) on text=Open a popup window
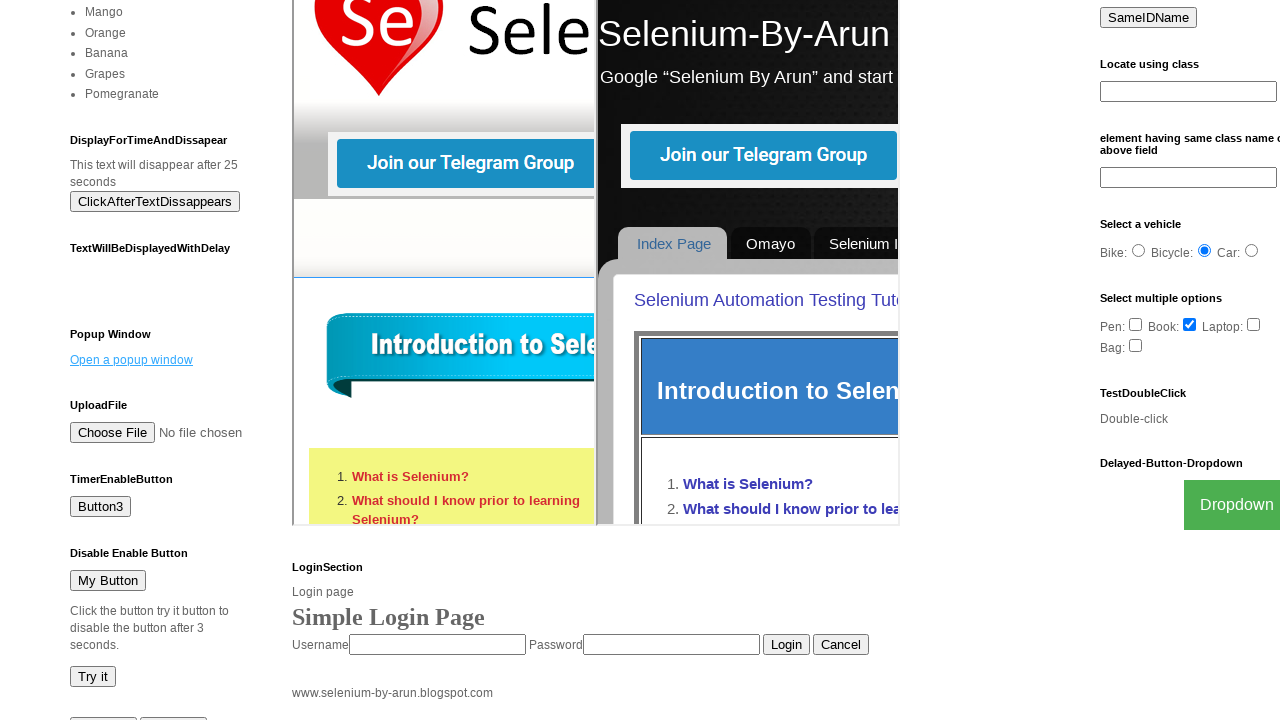

Waited for popup window to open
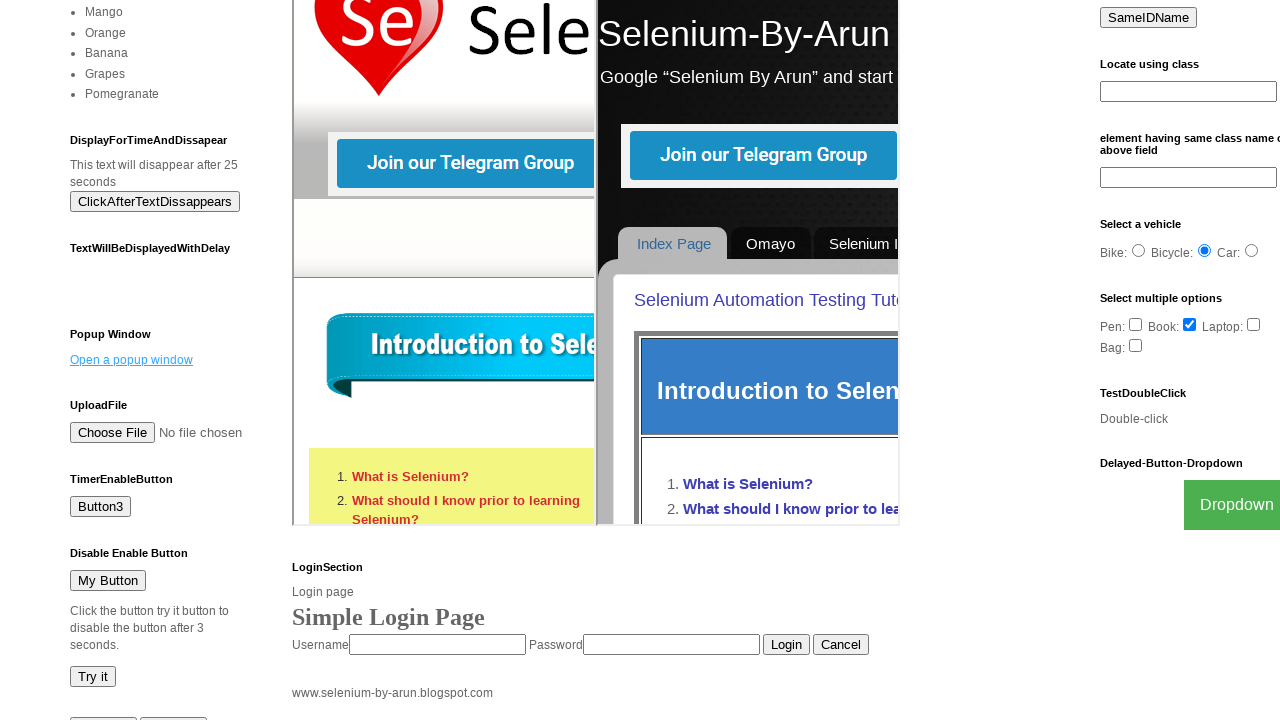

Retrieved all open windows from context
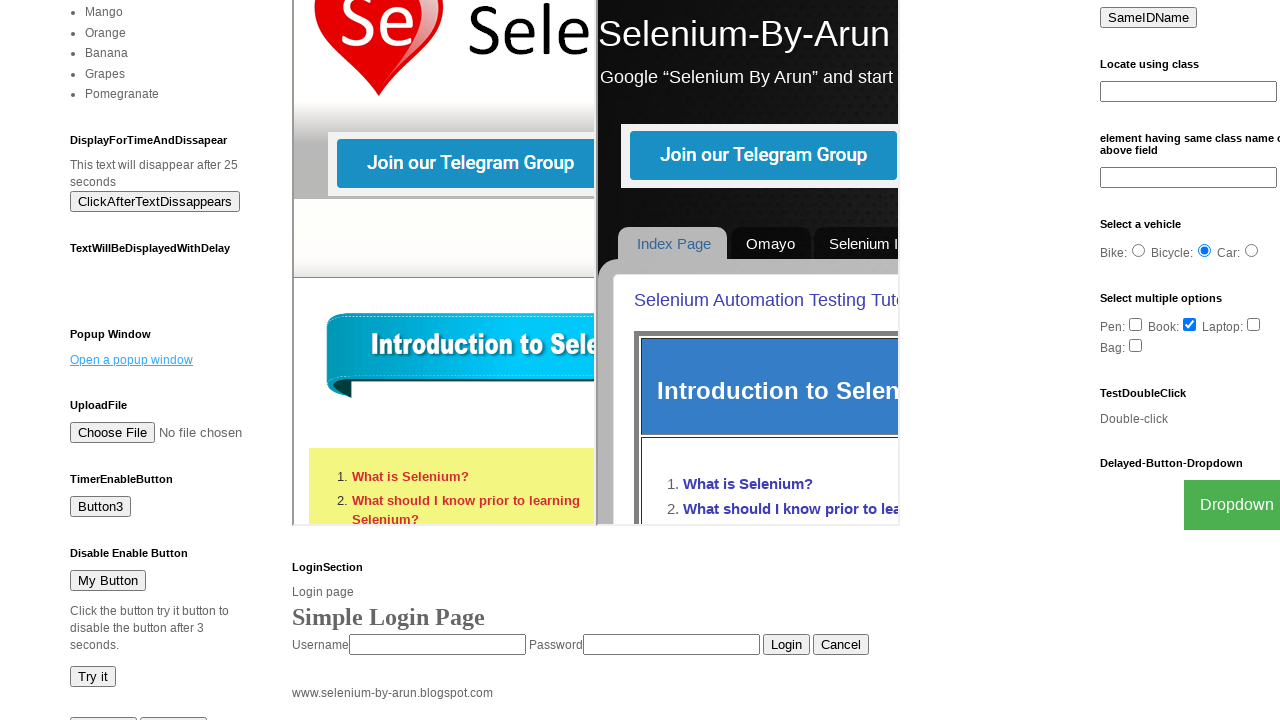

Printed titles of all open windows
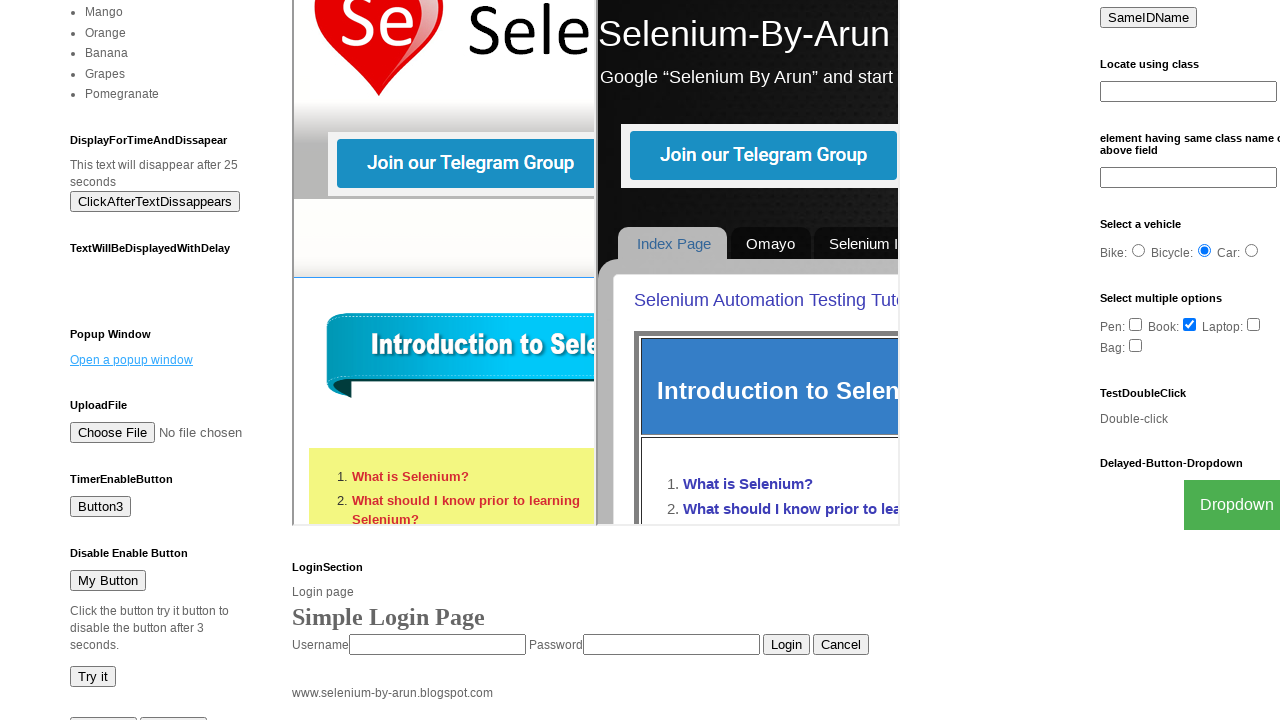

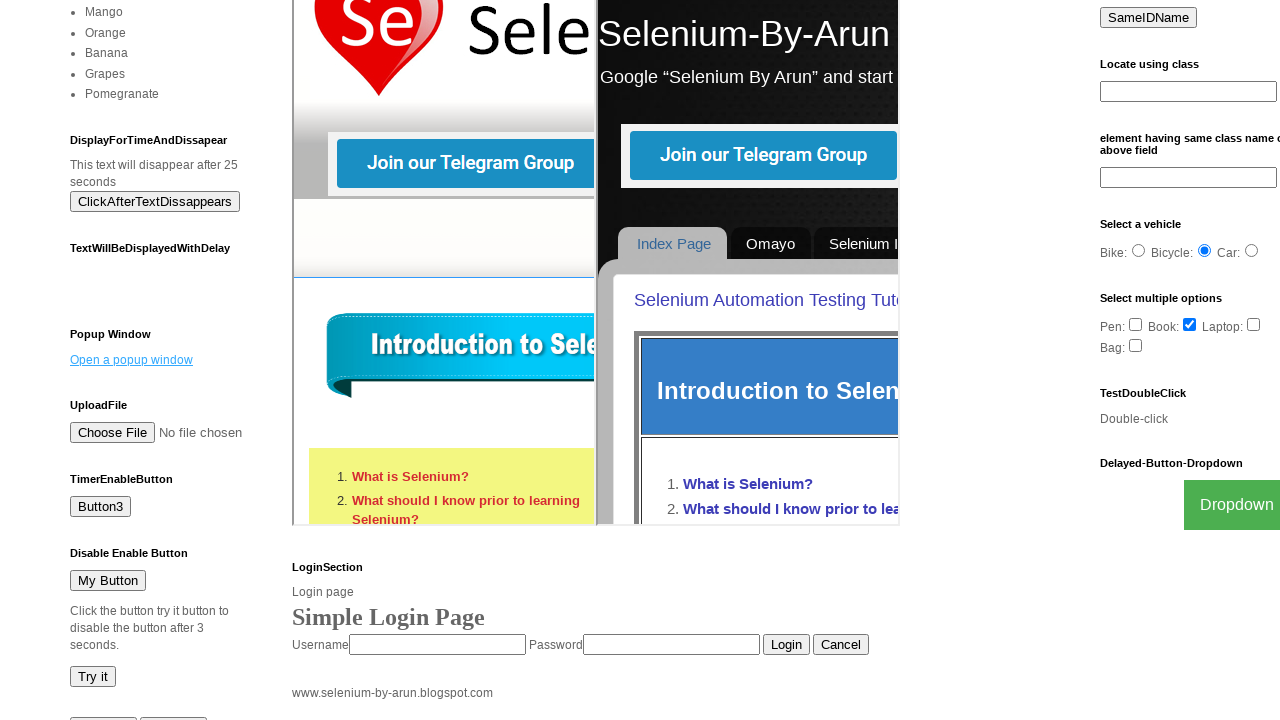